Tests window handles and alert handling by opening a new tab, switching to it, triggering an alert box, and accepting it.

Starting URL: https://www.hyrtutorials.com/p/window-handles-practice.html

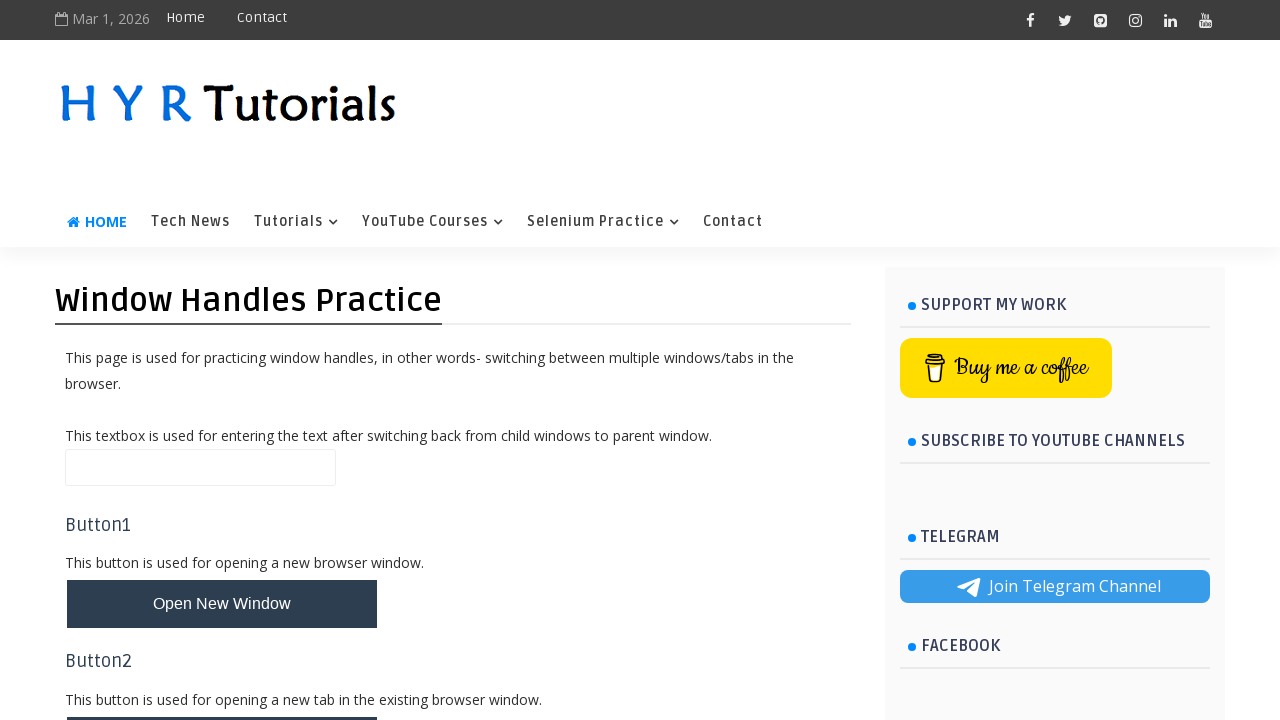

Clicked the new tab button to open a new window at (222, 696) on #newTabBtn
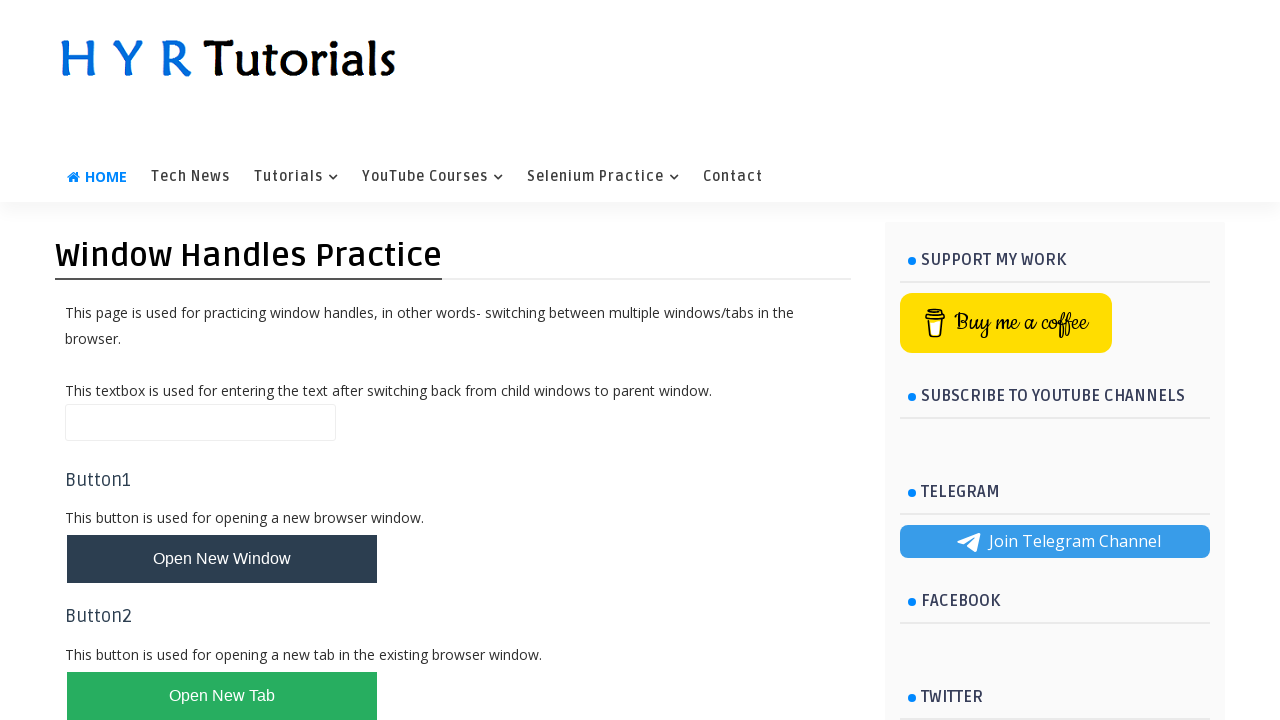

Waited for new tab to open
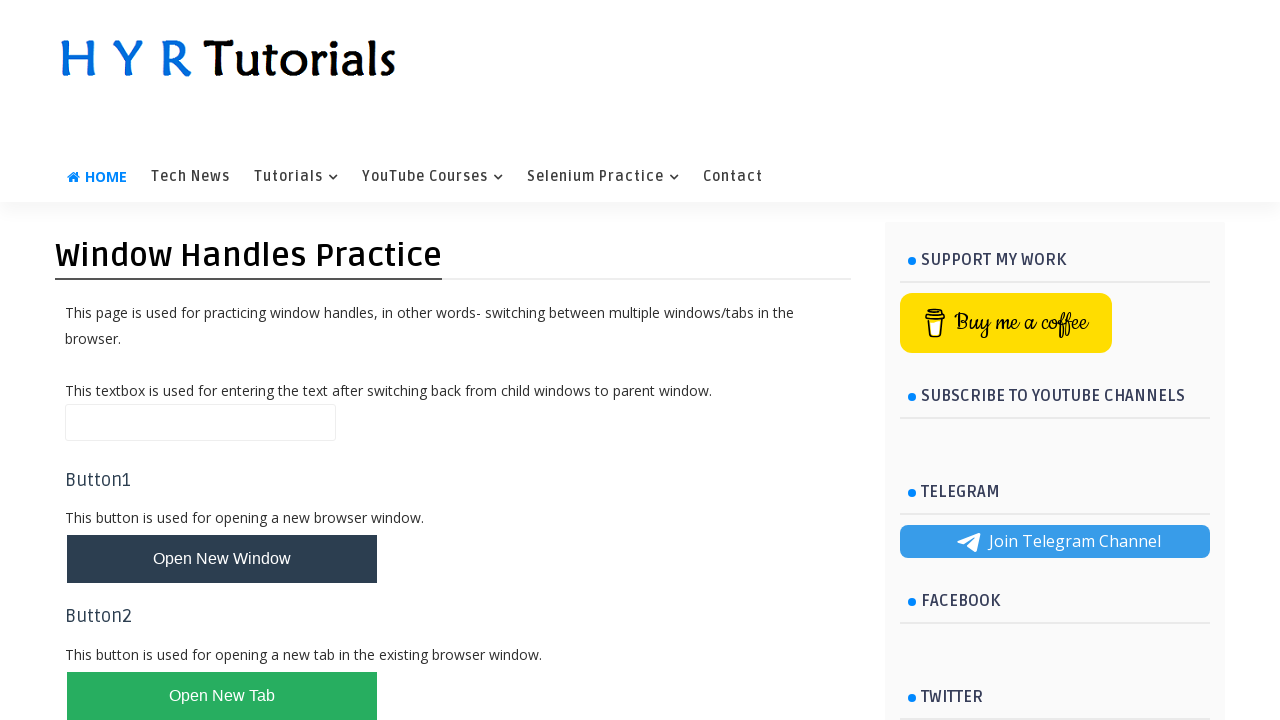

Retrieved reference to newly opened tab
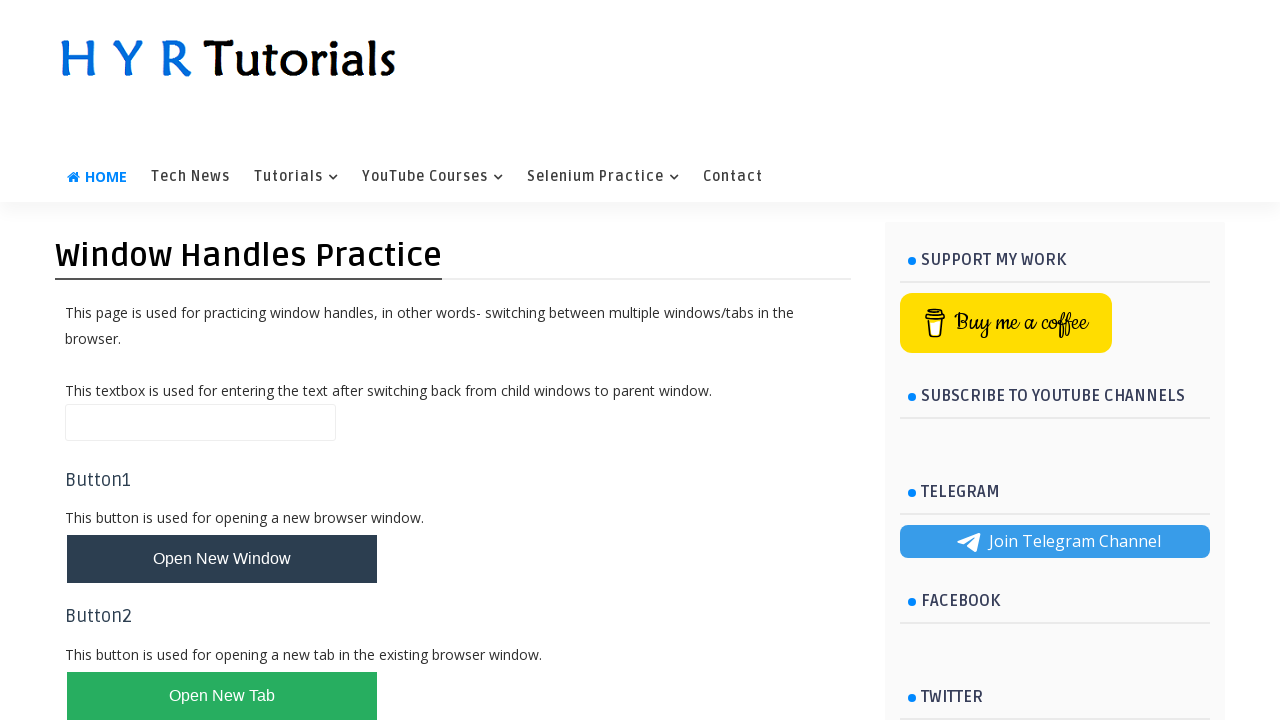

Switched focus to the new tab
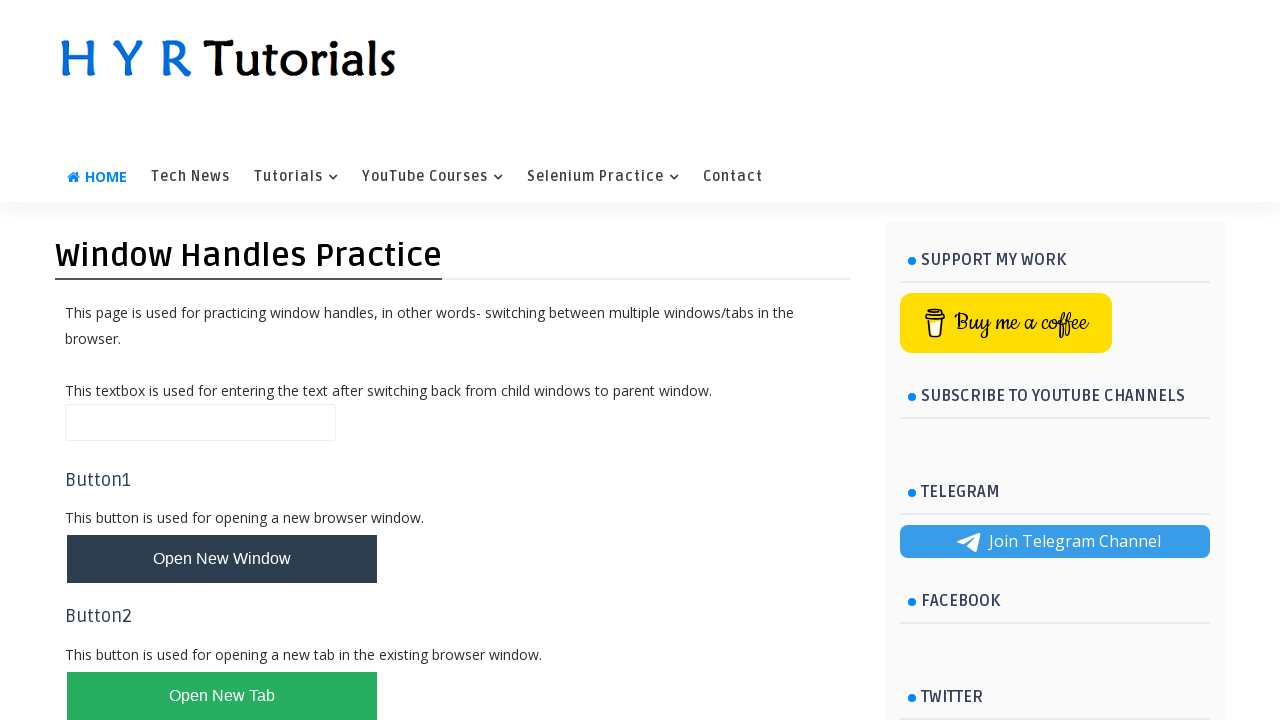

Waited for new tab page to load completely
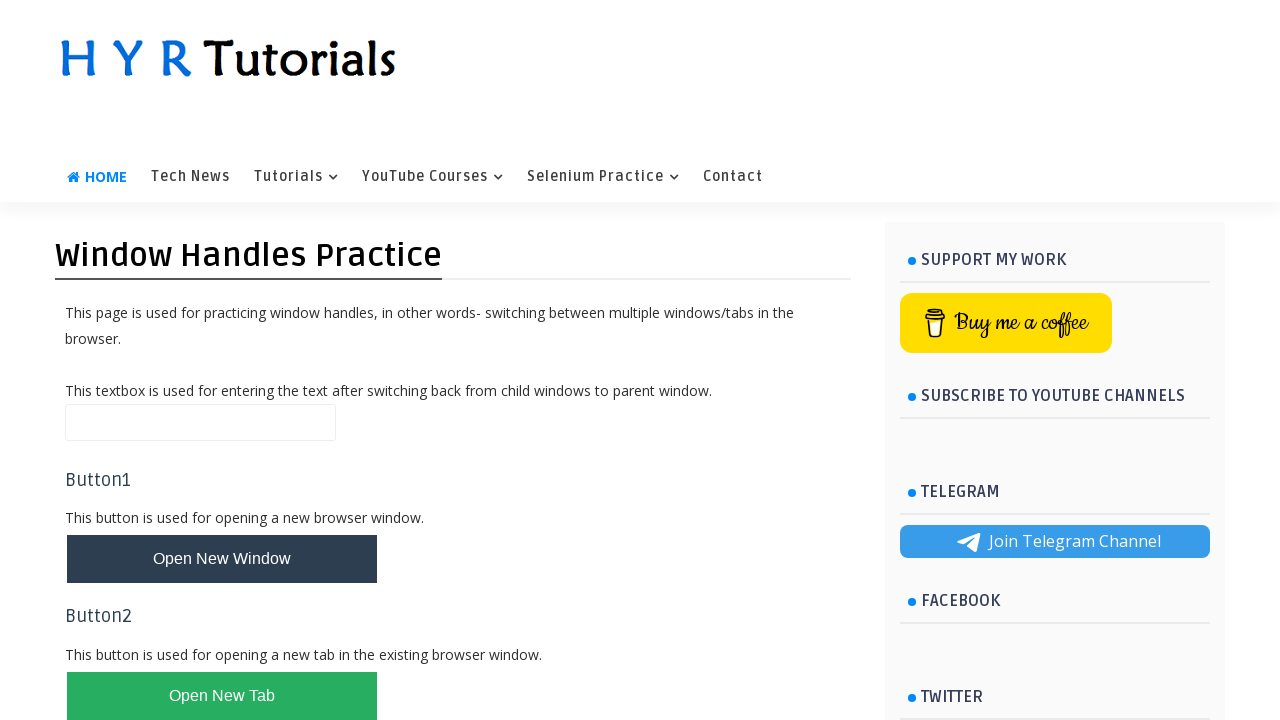

Set up dialog handler to automatically accept alerts
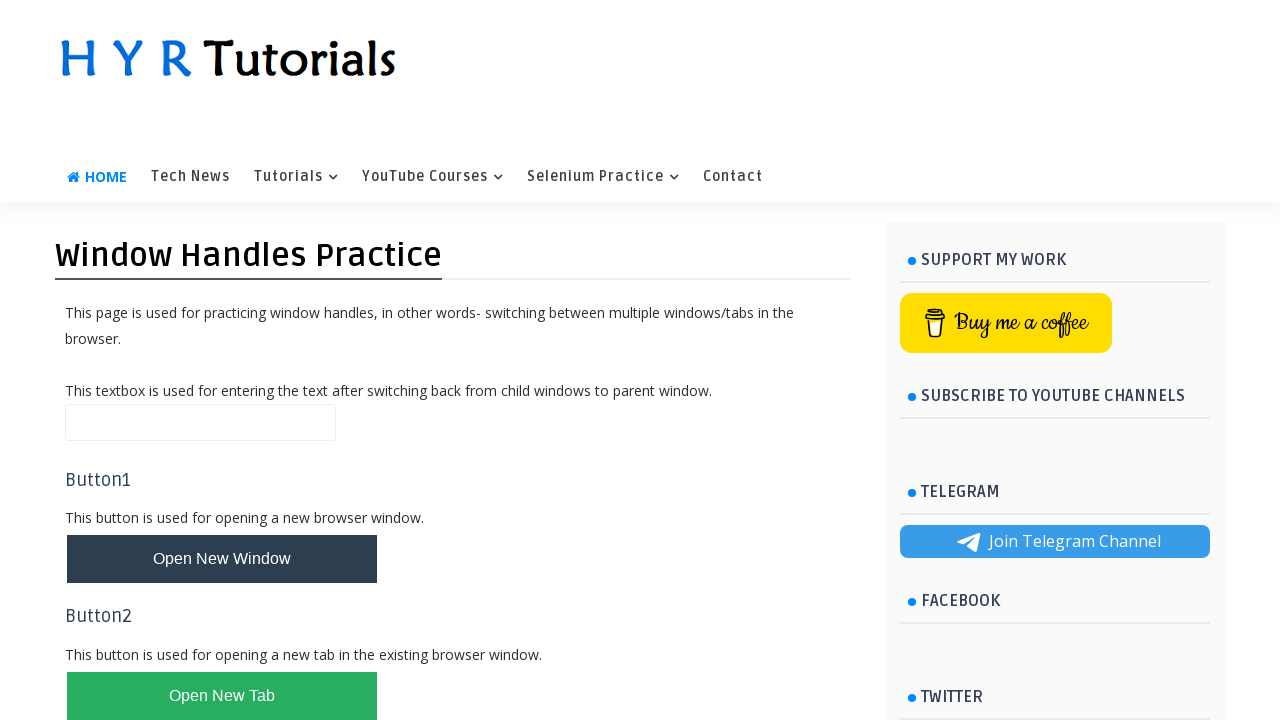

Clicked the alert button to trigger alert dialog at (114, 494) on #alertBox
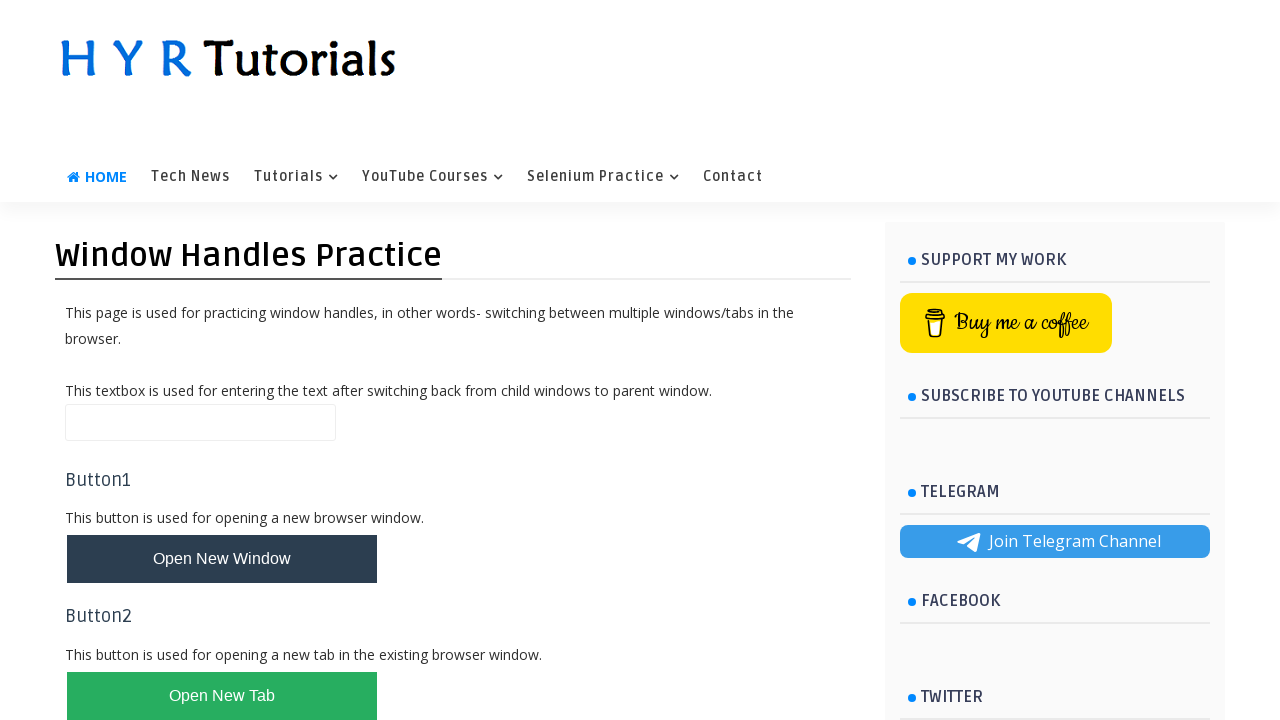

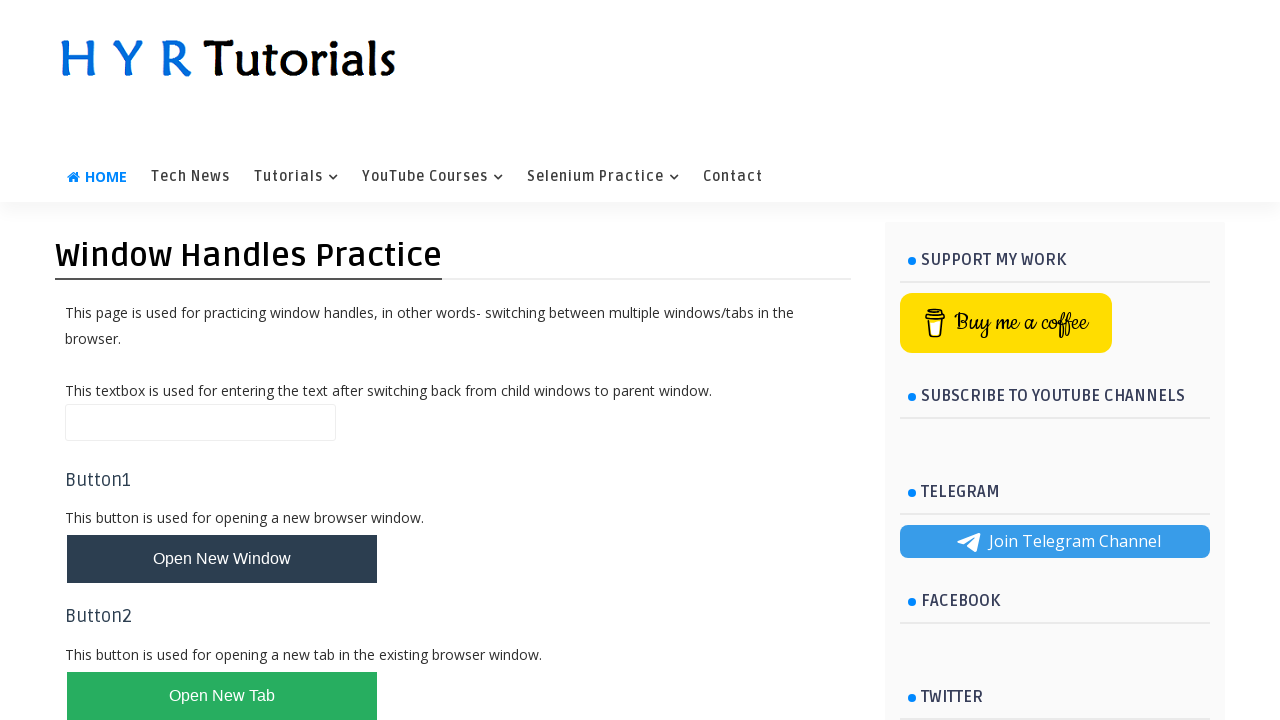